Tests alert handling by clicking a button that triggers an alert and then accepting it

Starting URL: https://demoqa.com/alerts

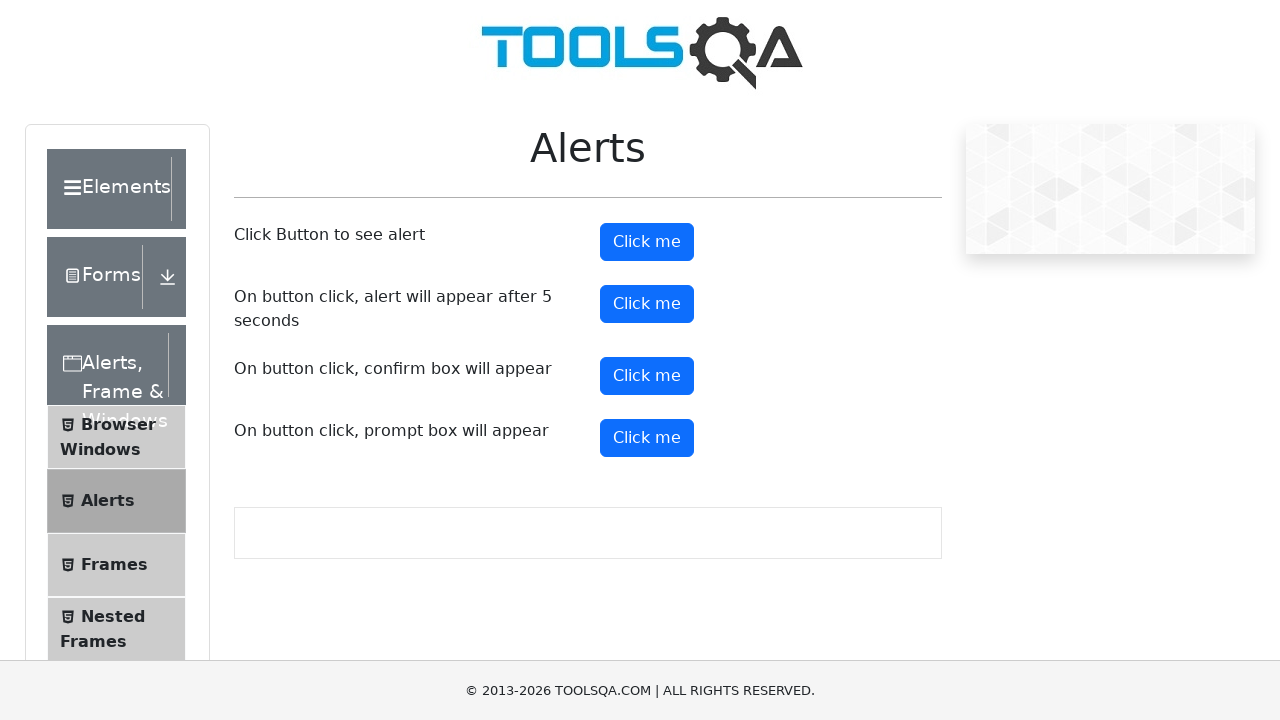

Clicked alert trigger button at (647, 242) on xpath=//button[text()='Click me' and @id='alertButton']
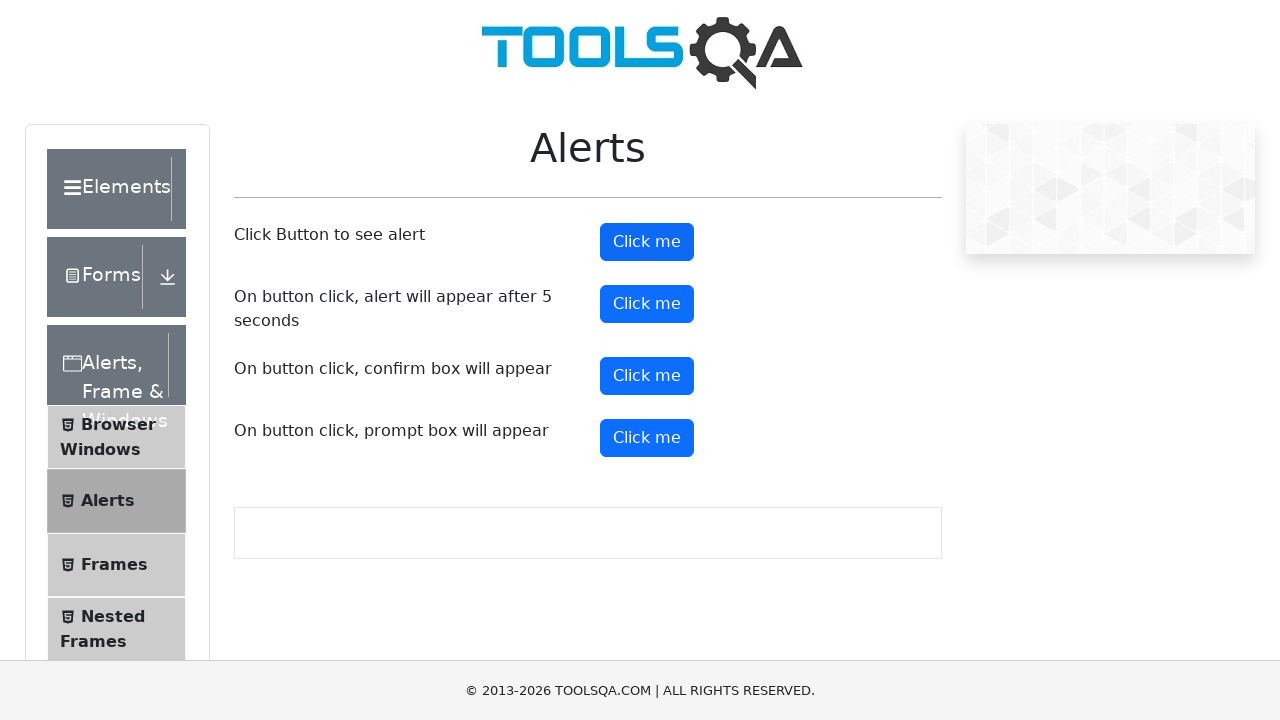

Registered dialog handler to accept alerts
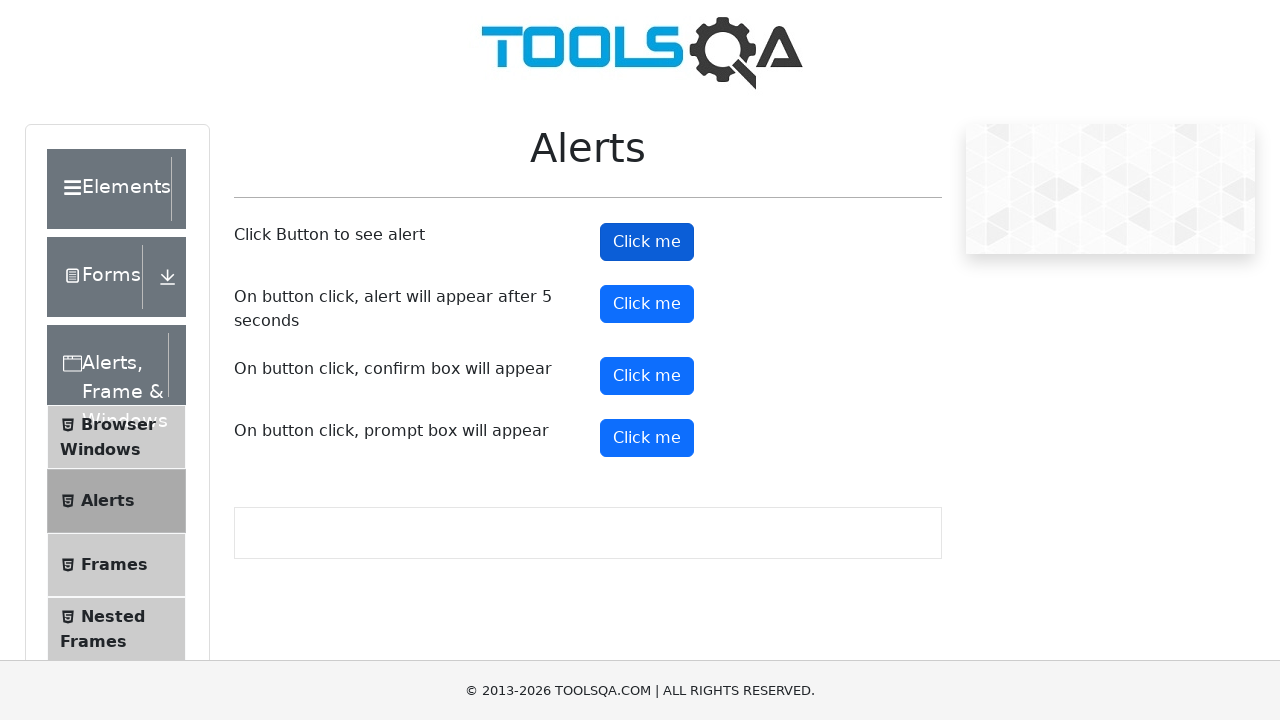

Clicked alert trigger button again to test alert handler at (647, 242) on xpath=//button[text()='Click me' and @id='alertButton']
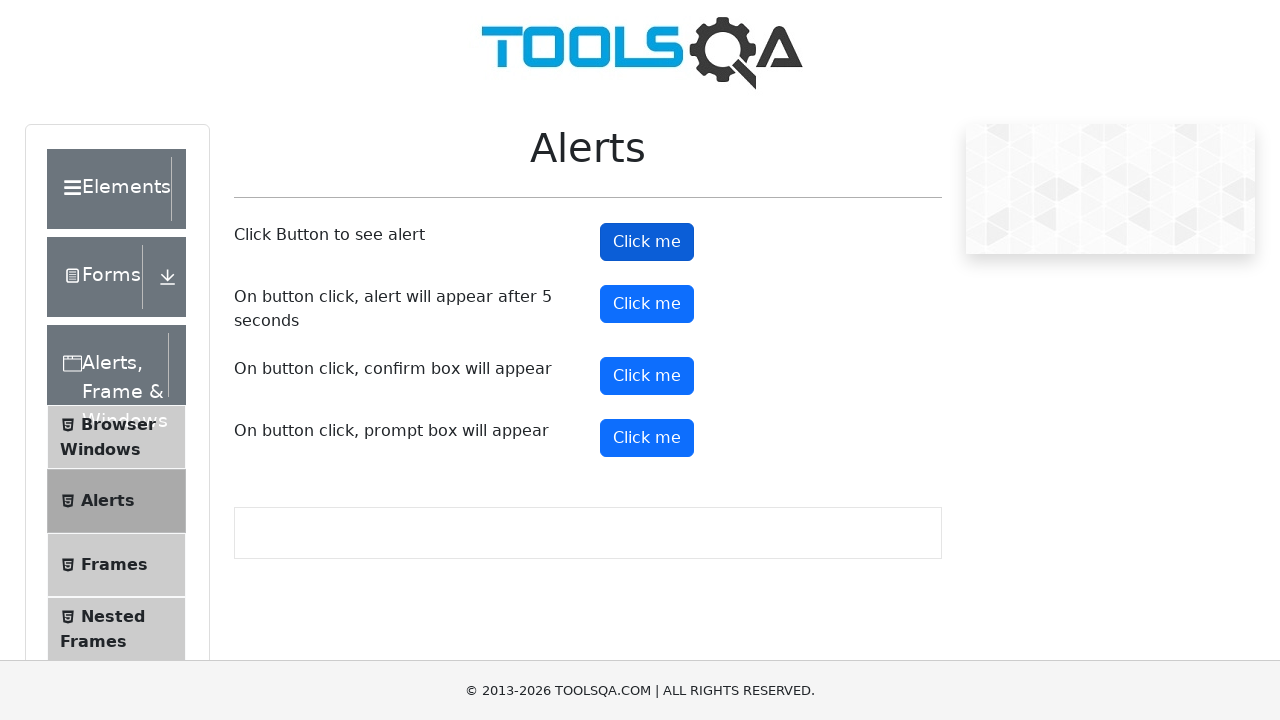

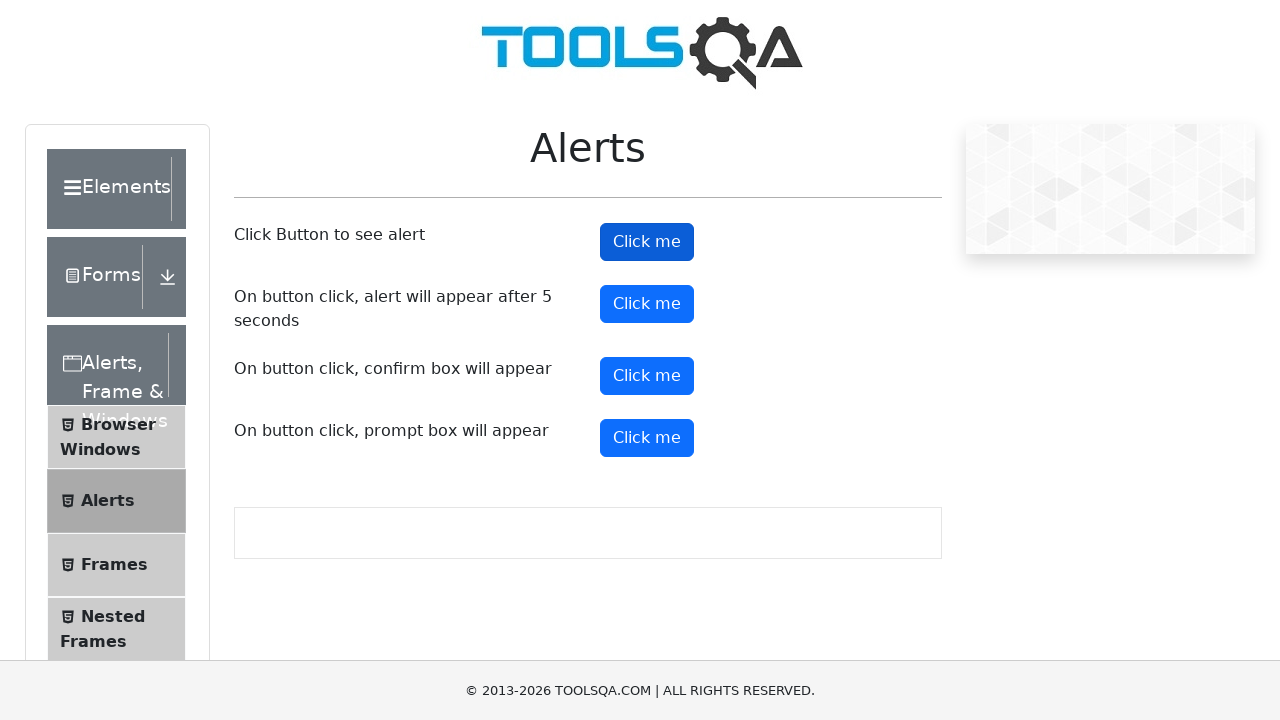